Simple browser automation test that navigates to the QSpiders website and verifies the page loads successfully.

Starting URL: https://www.qspiders.com/

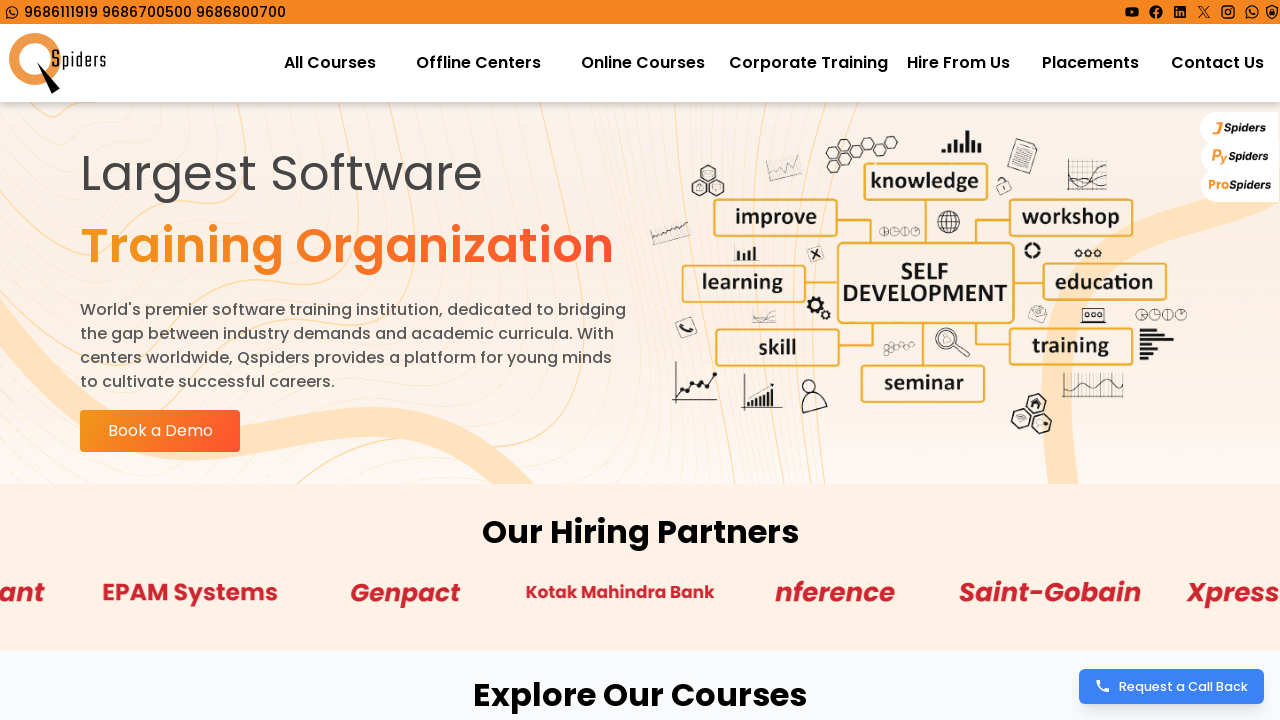

Waited for page DOM content to load
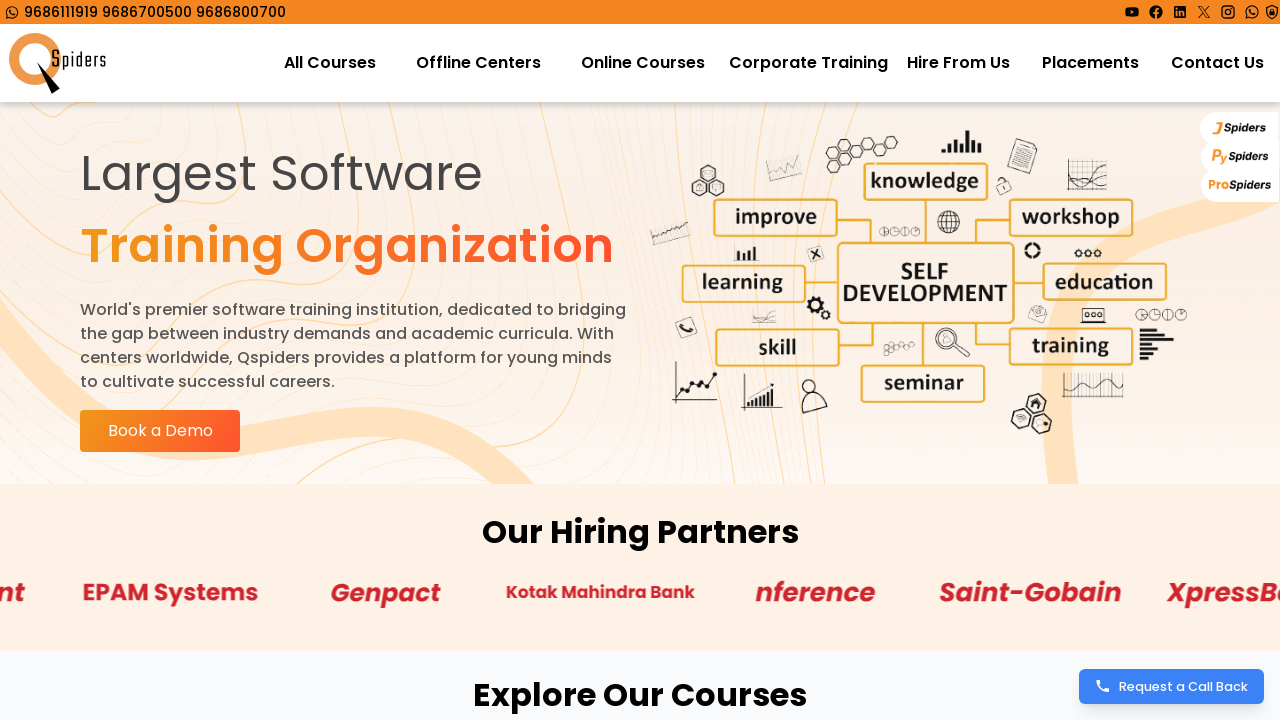

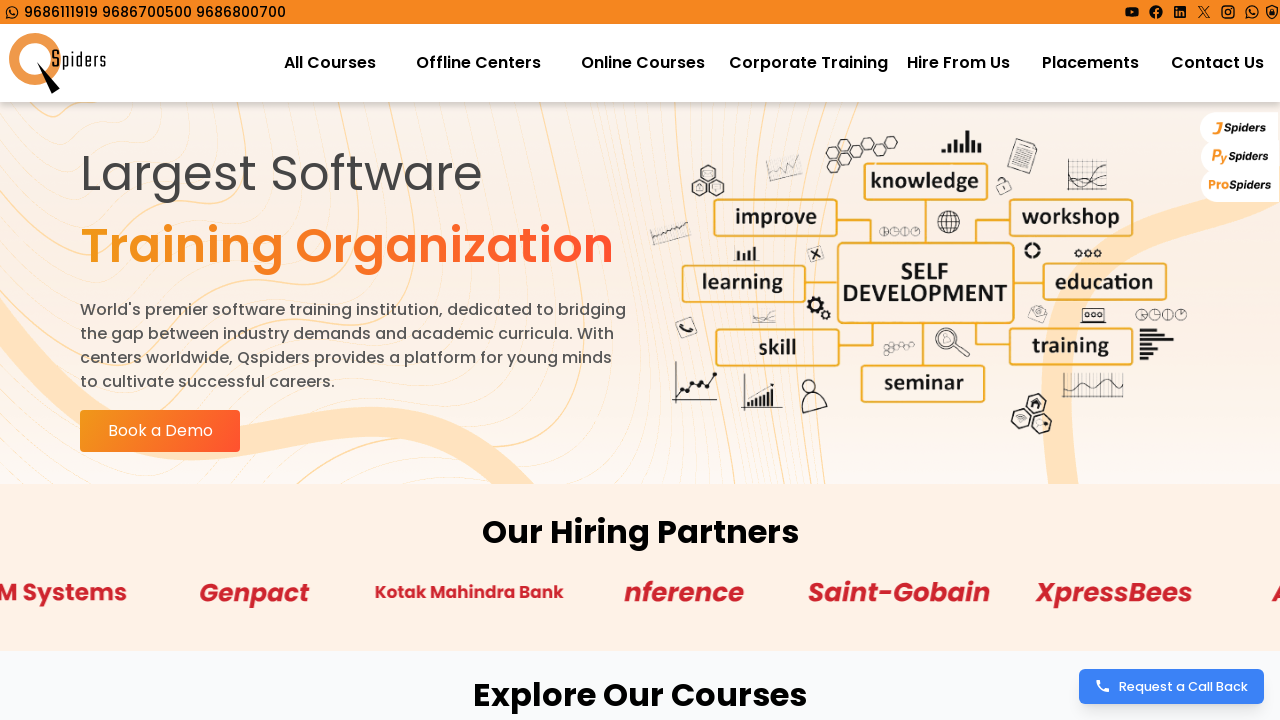